Tests adding jQuery Growl notifications to a page by injecting jQuery and jQuery Growl libraries via JavaScript execution, then displaying notification messages on the page.

Starting URL: http://the-internet.herokuapp.com

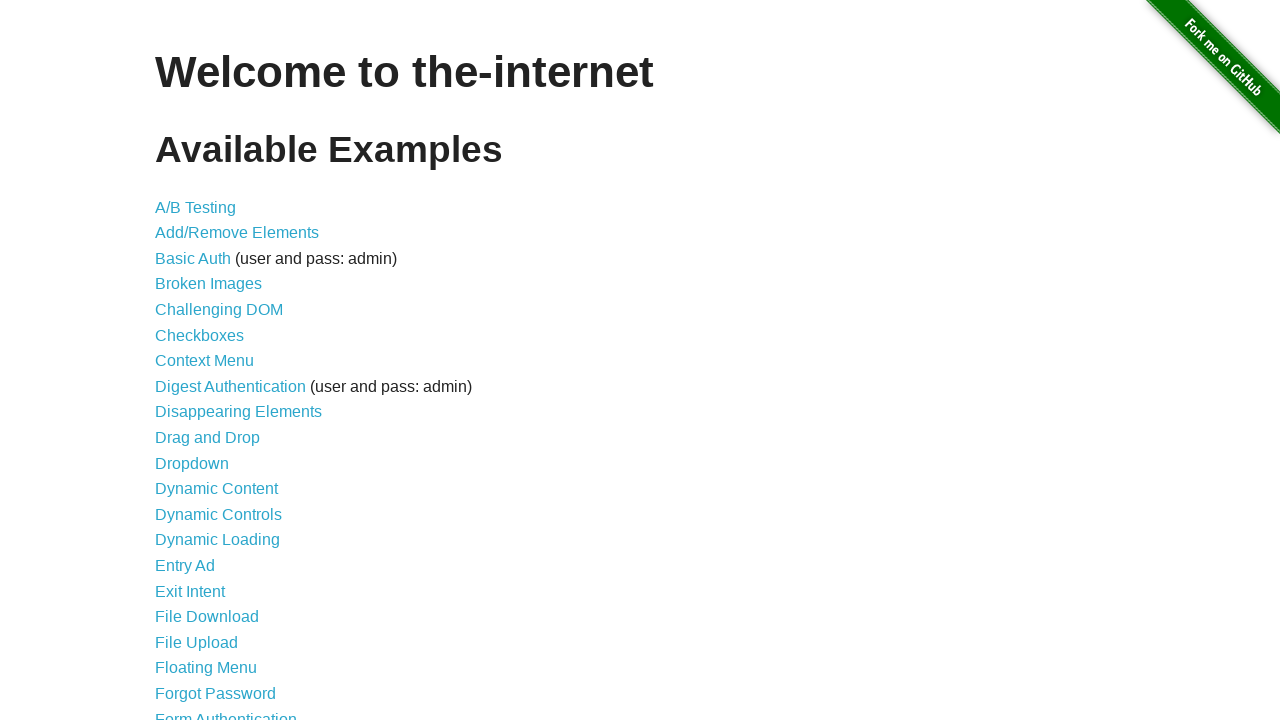

Injected jQuery library into page if not already present
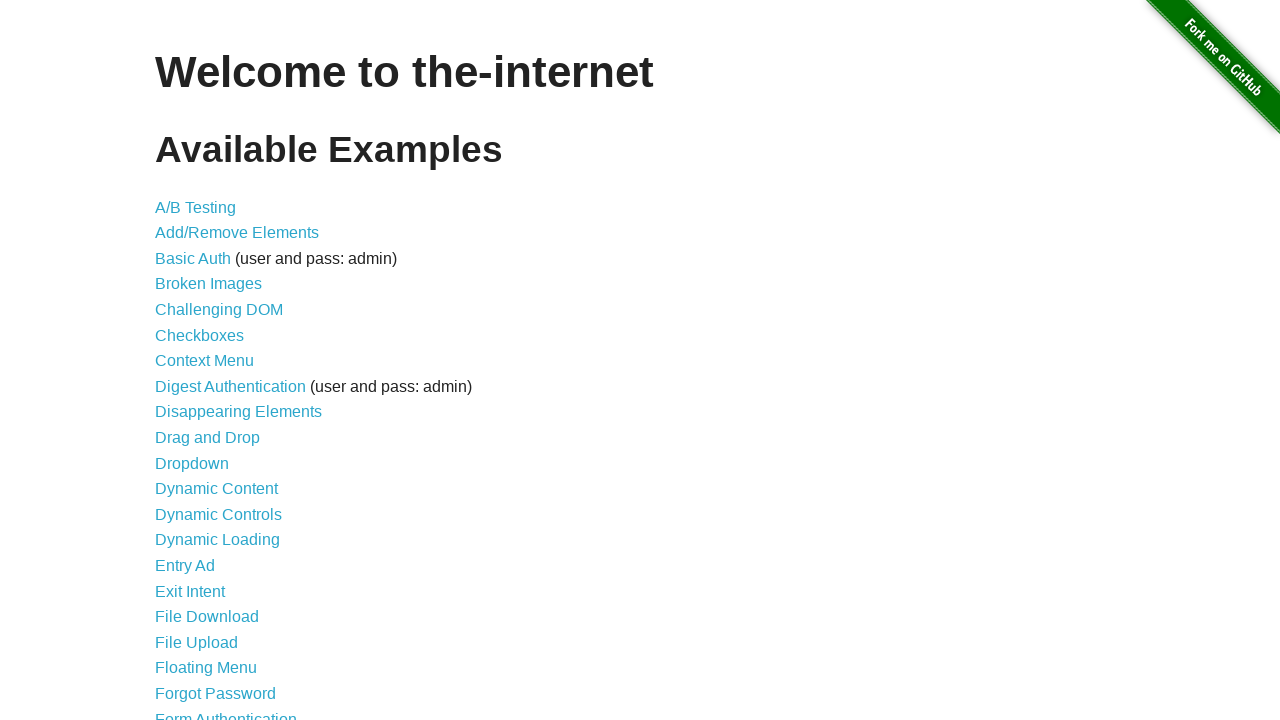

jQuery library loaded successfully
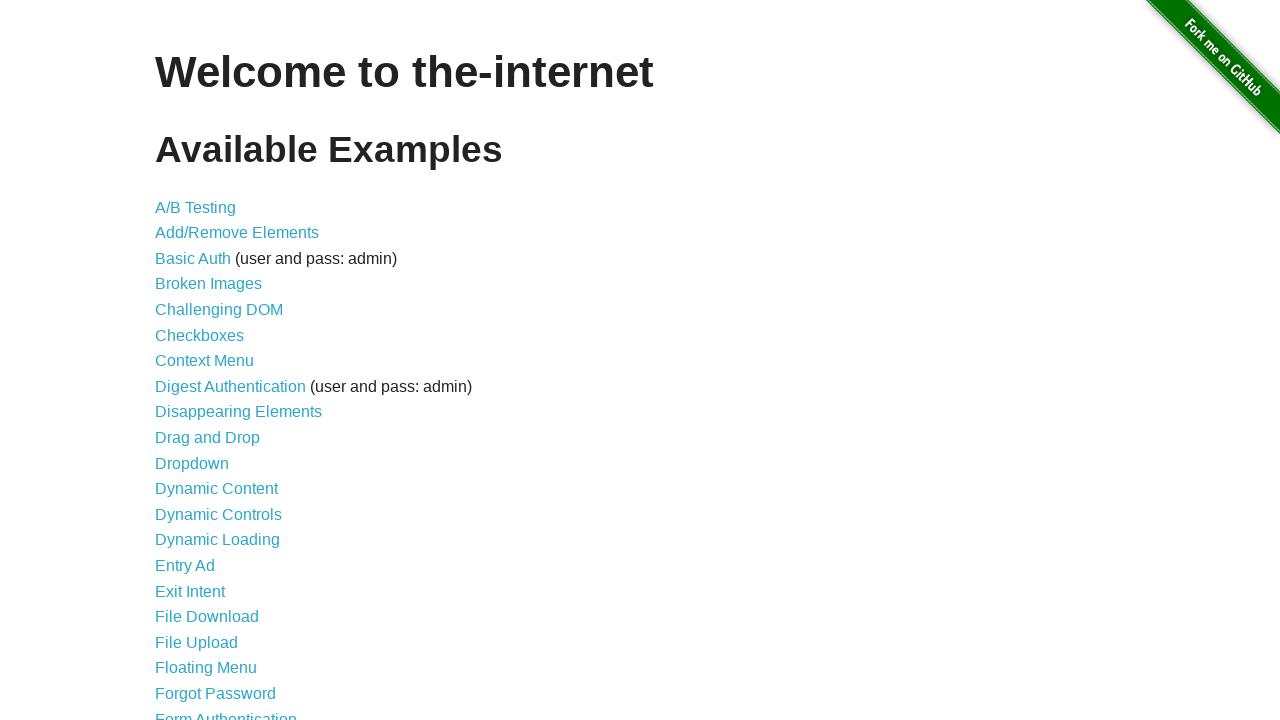

Injected jQuery Growl library into page
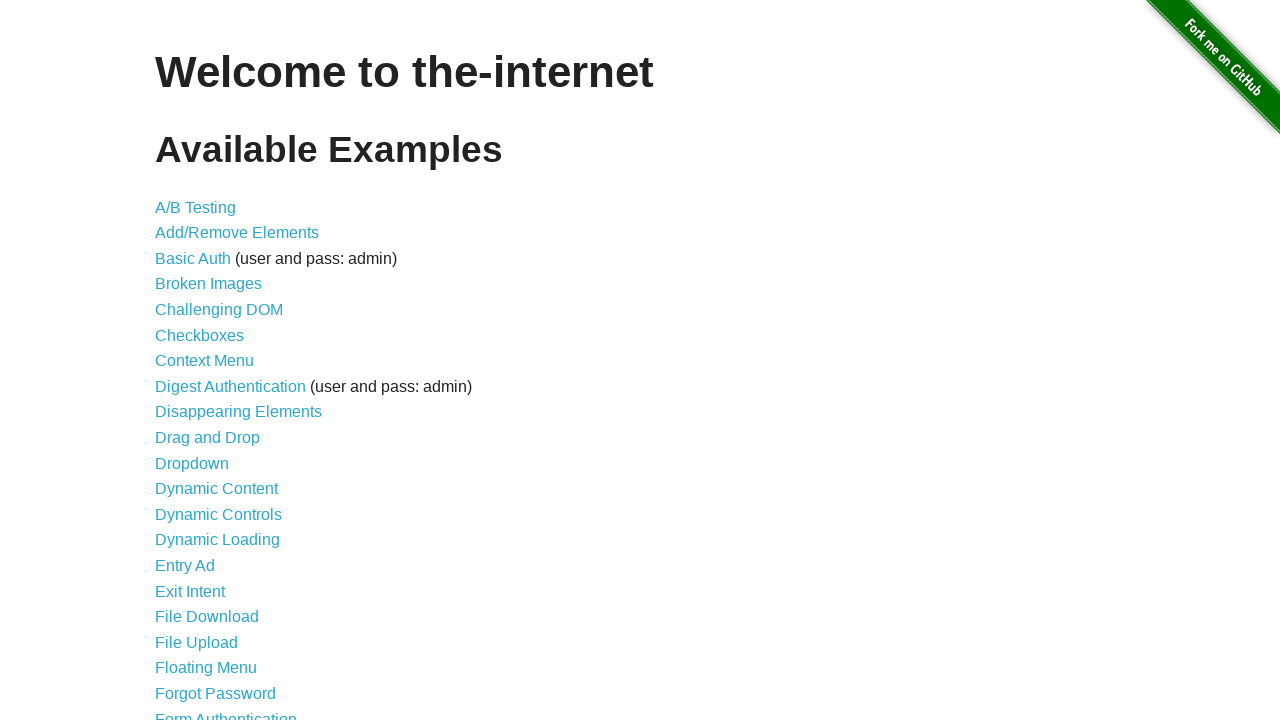

Added jQuery Growl CSS stylesheet to page
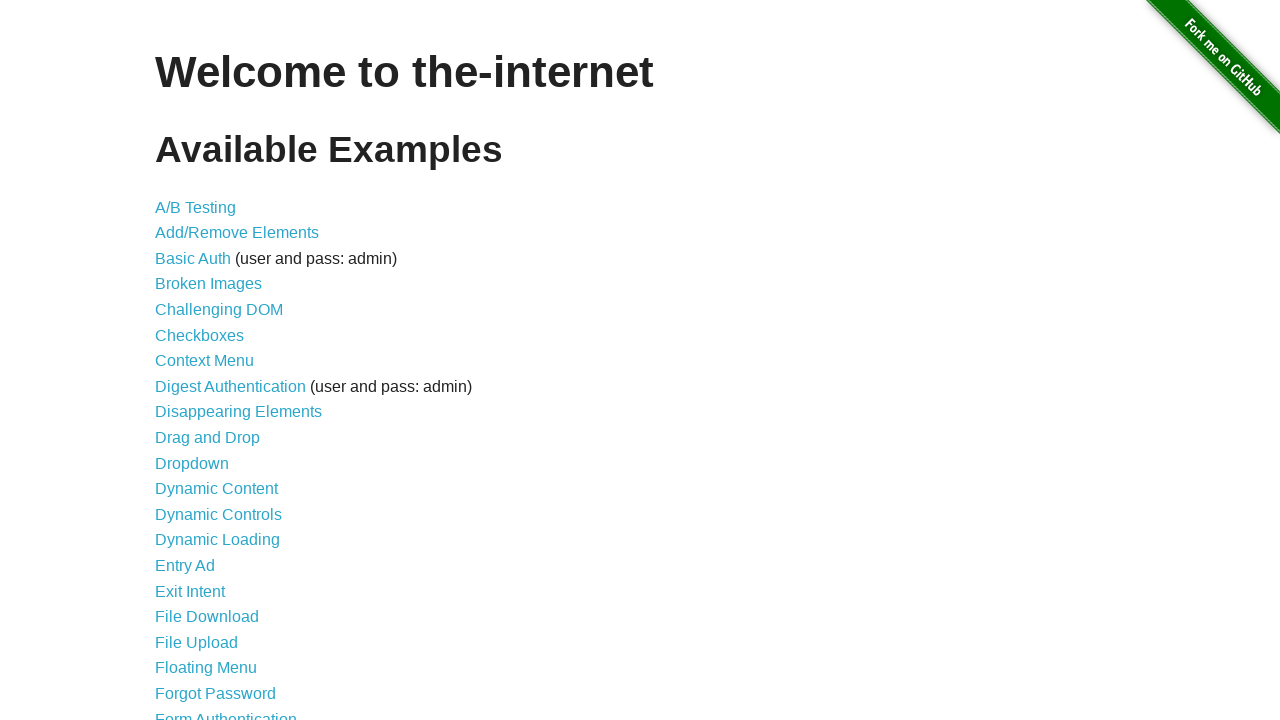

jQuery Growl library fully loaded and ready
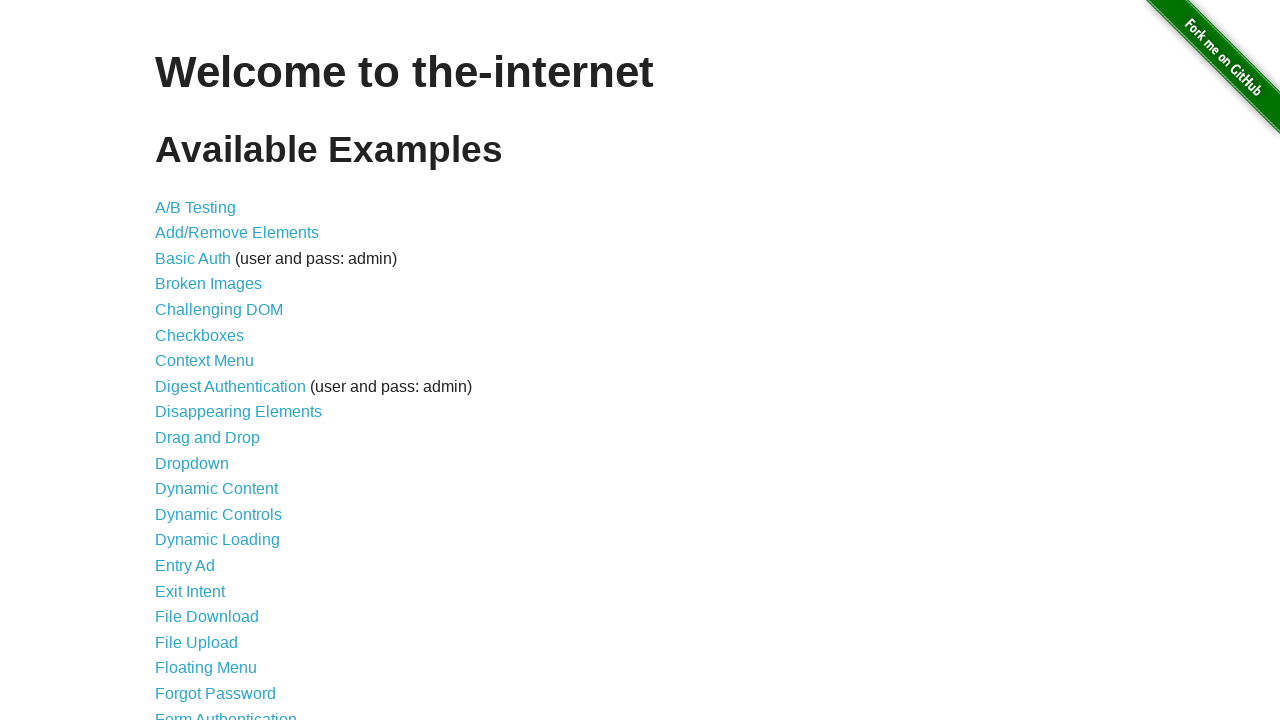

Displayed default growl notification with title 'GET' and message '/'
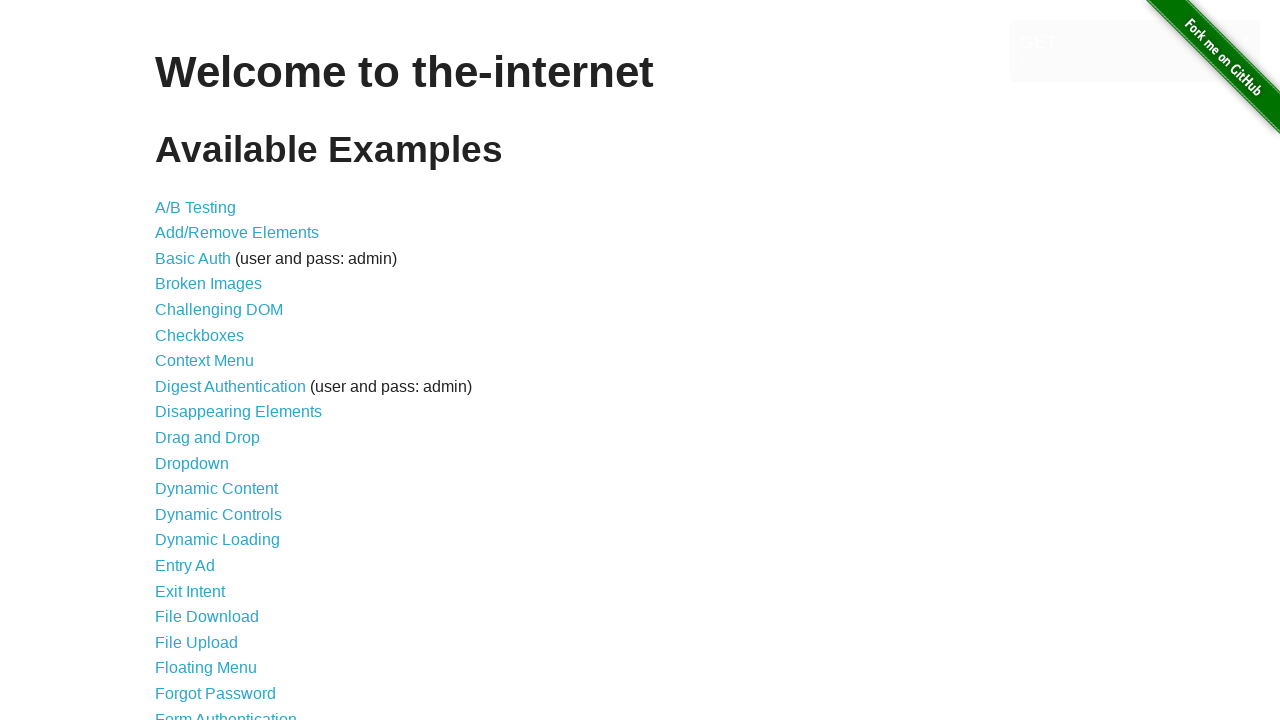

Displayed error growl notification
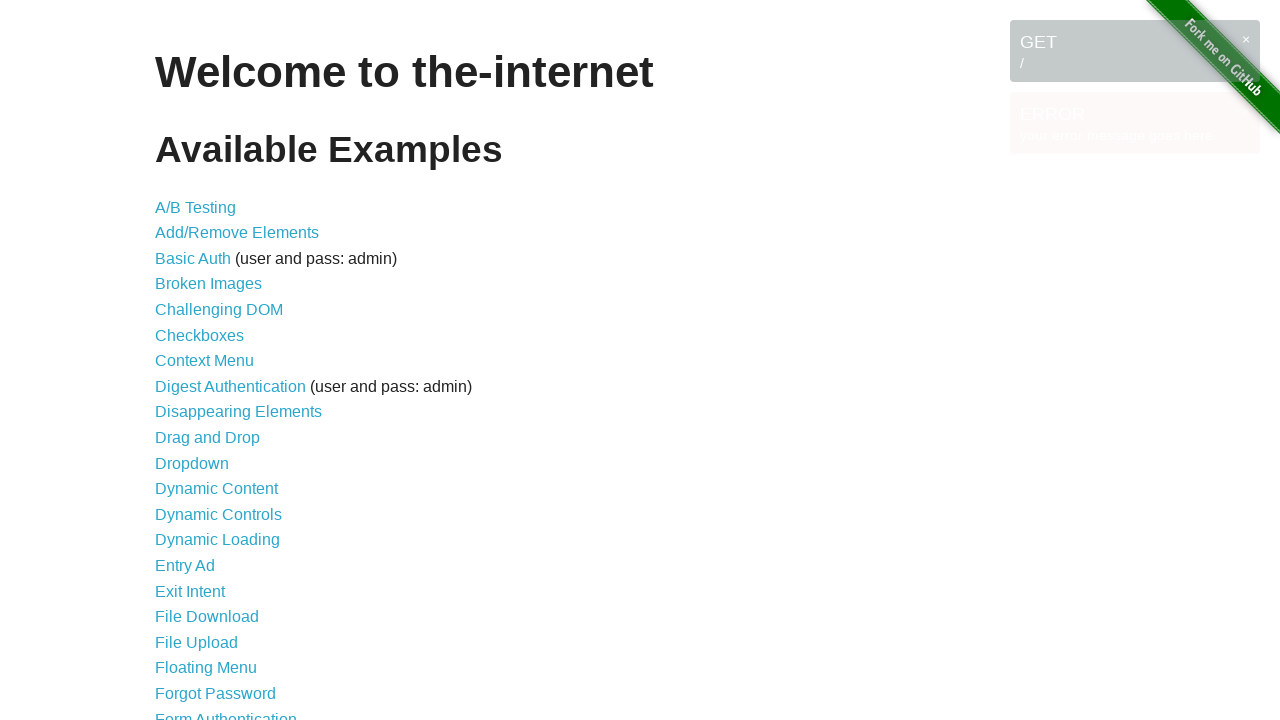

Displayed notice growl notification
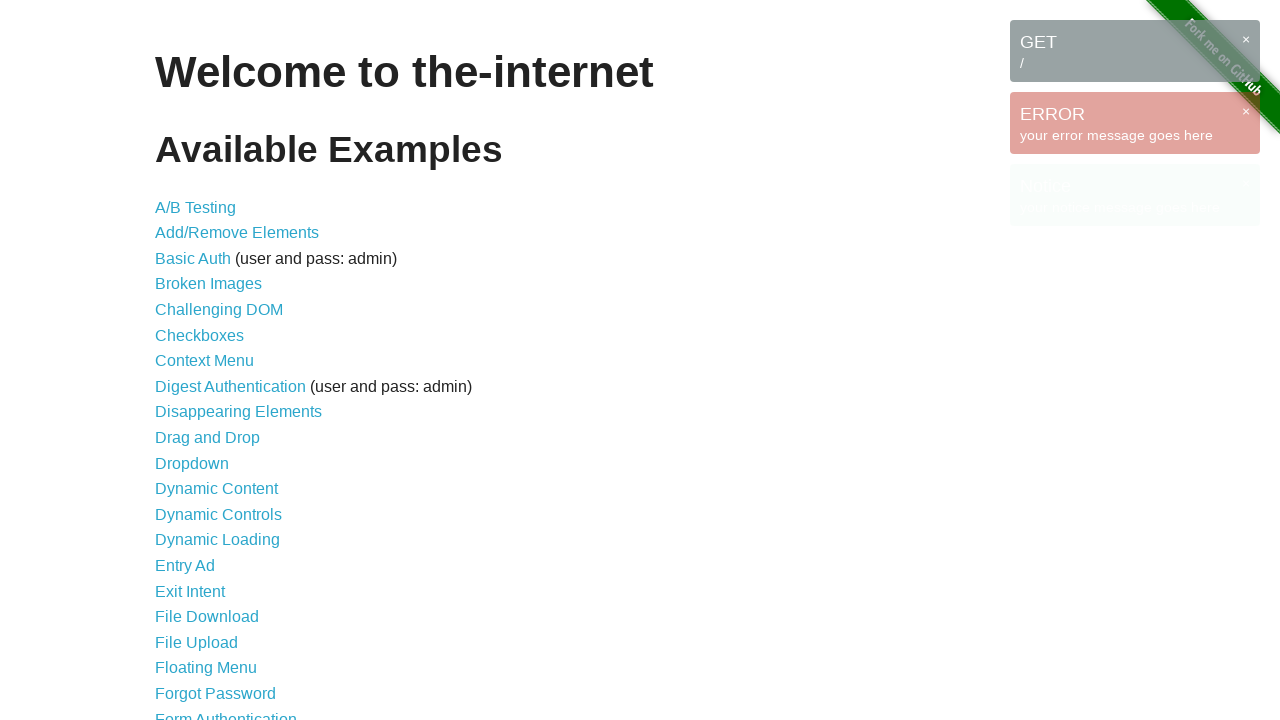

Displayed warning growl notification
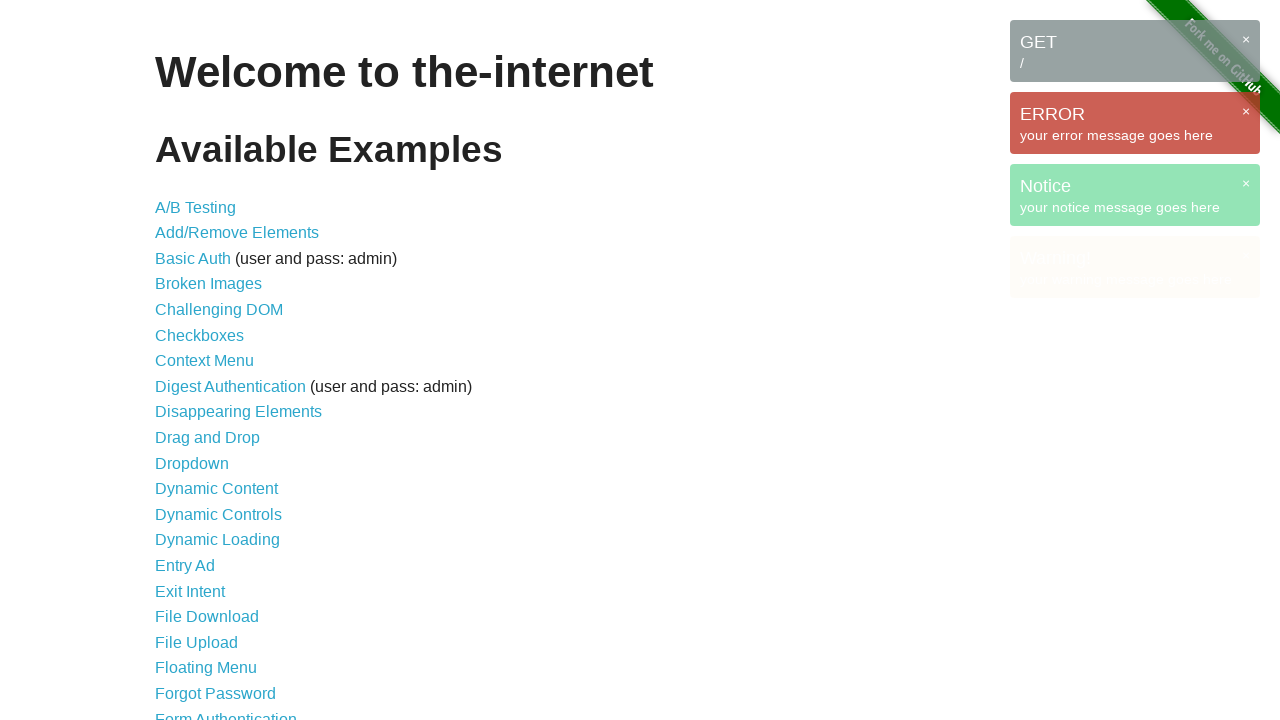

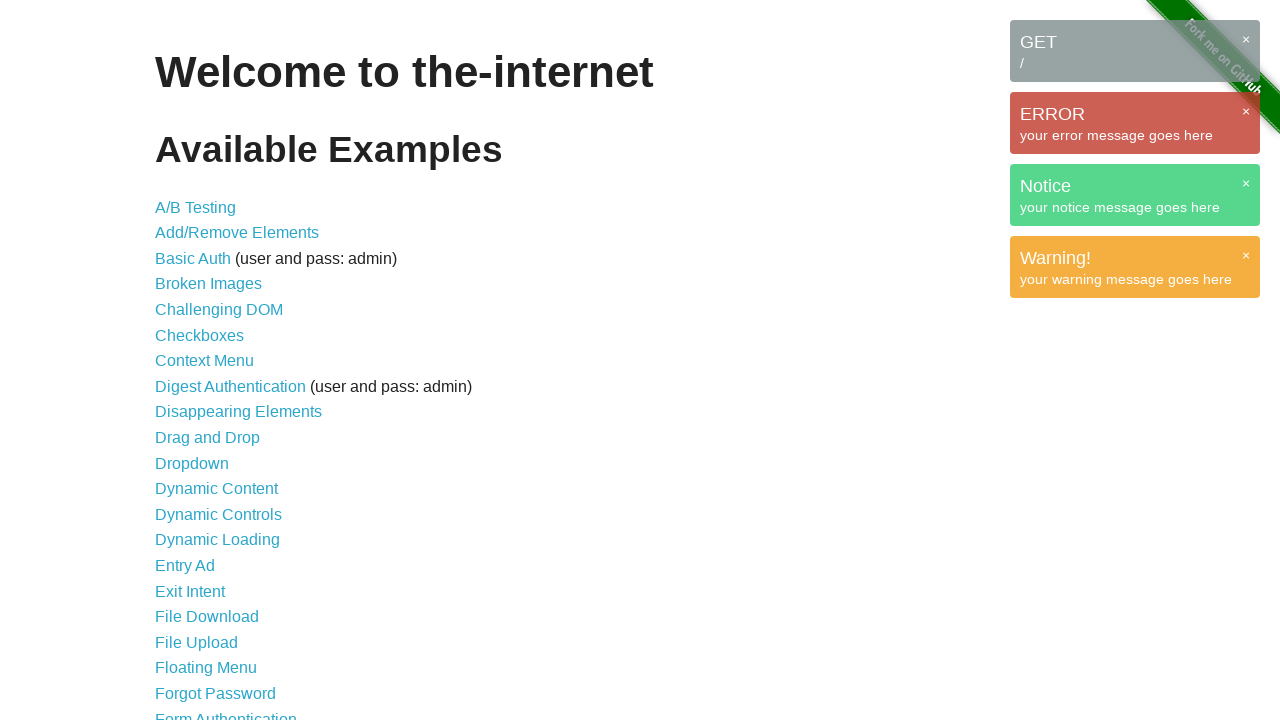